Tests dynamic loading by clicking a start button and waiting for text content to appear

Starting URL: https://the-internet.herokuapp.com/dynamic_loading/2

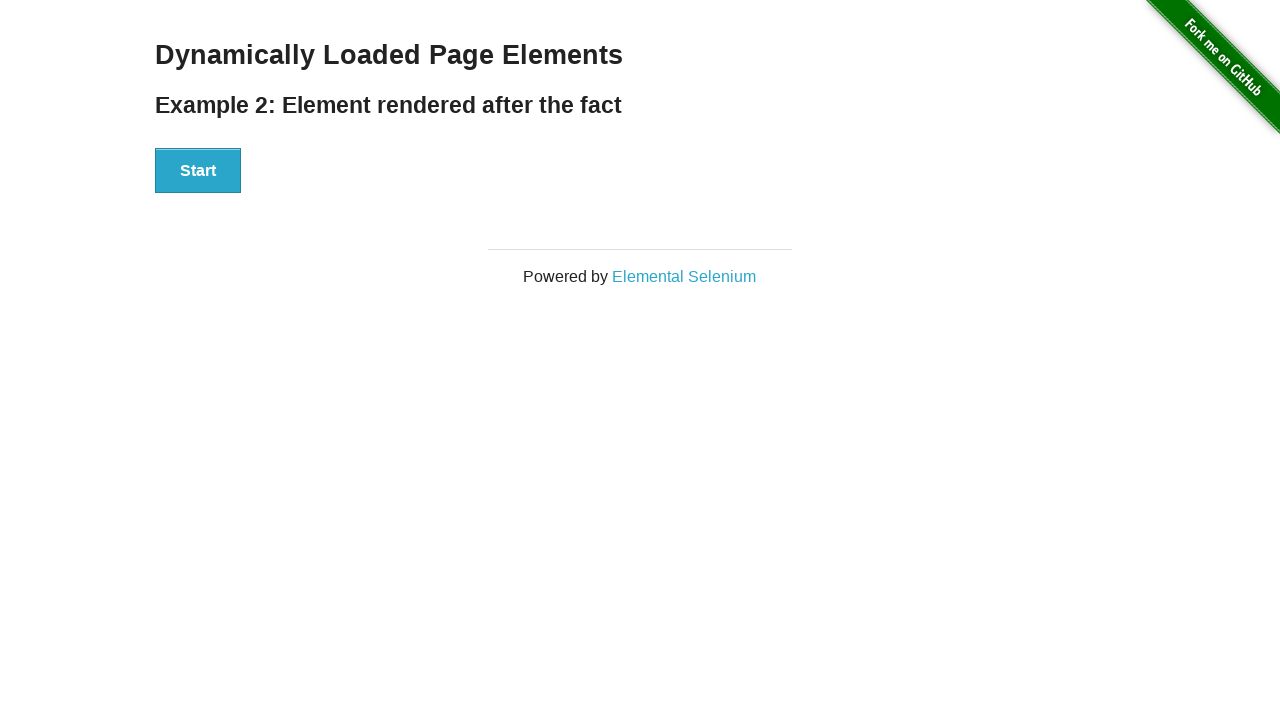

Clicked the start button to initiate dynamic loading at (198, 171) on button
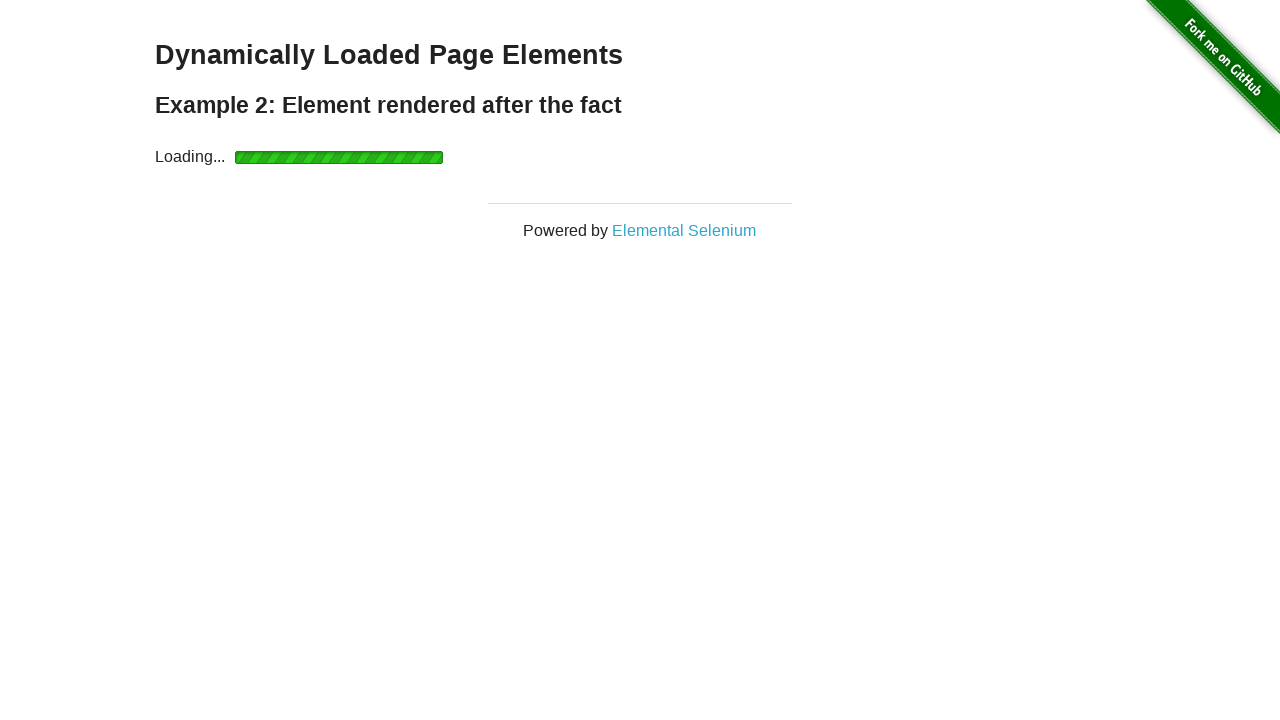

Waited for finish element to become visible
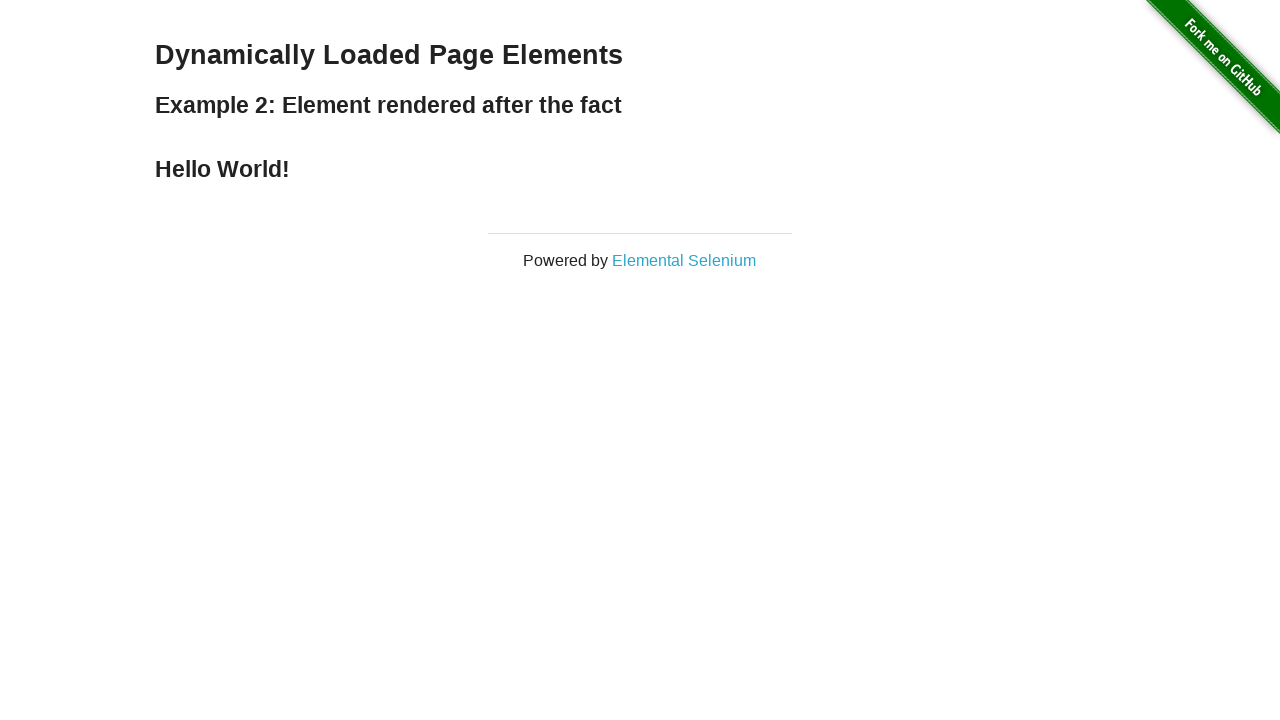

Clicked the finish element at (640, 169) on #finish
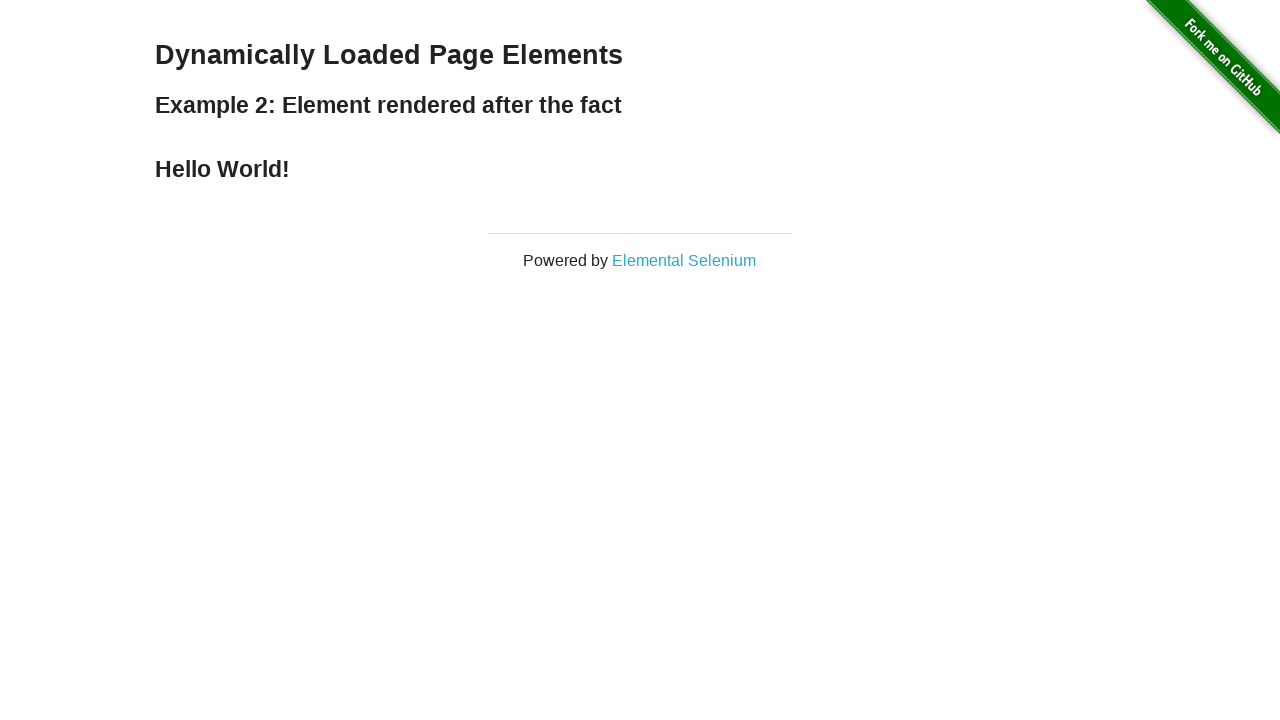

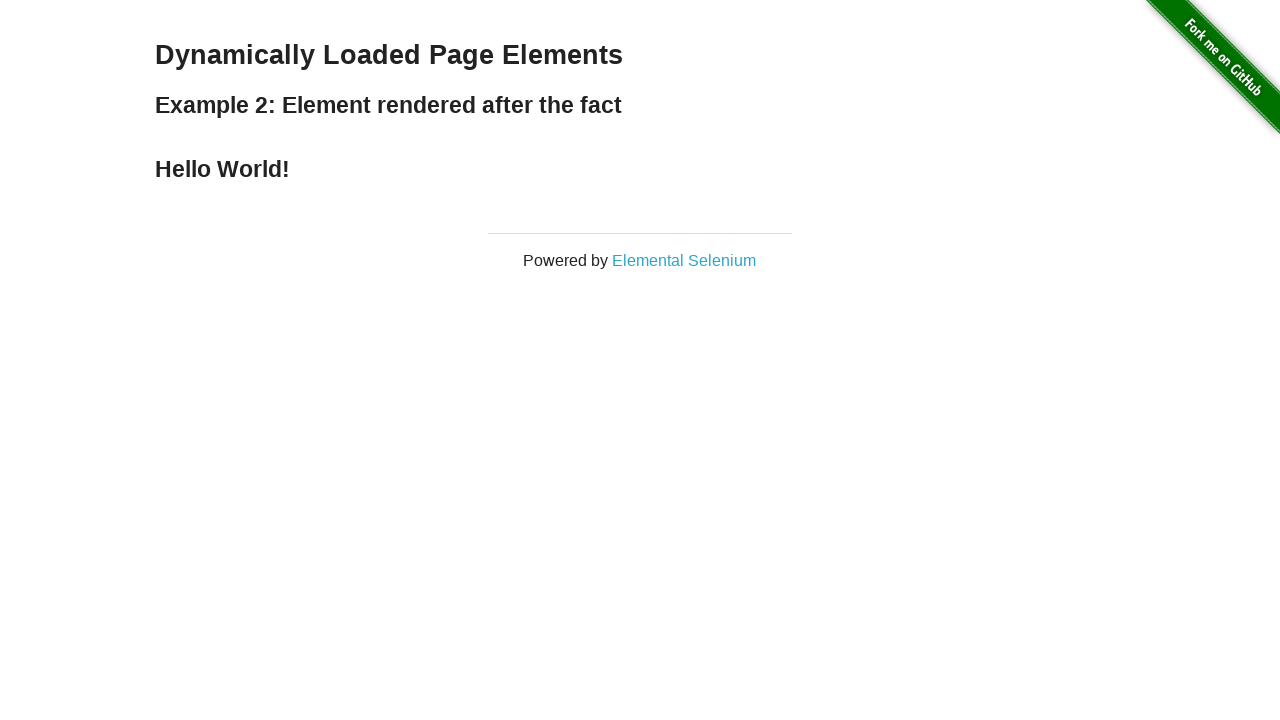